Tests that the toggle all checkbox updates state when individual items are completed and cleared.

Starting URL: https://demo.playwright.dev/todomvc

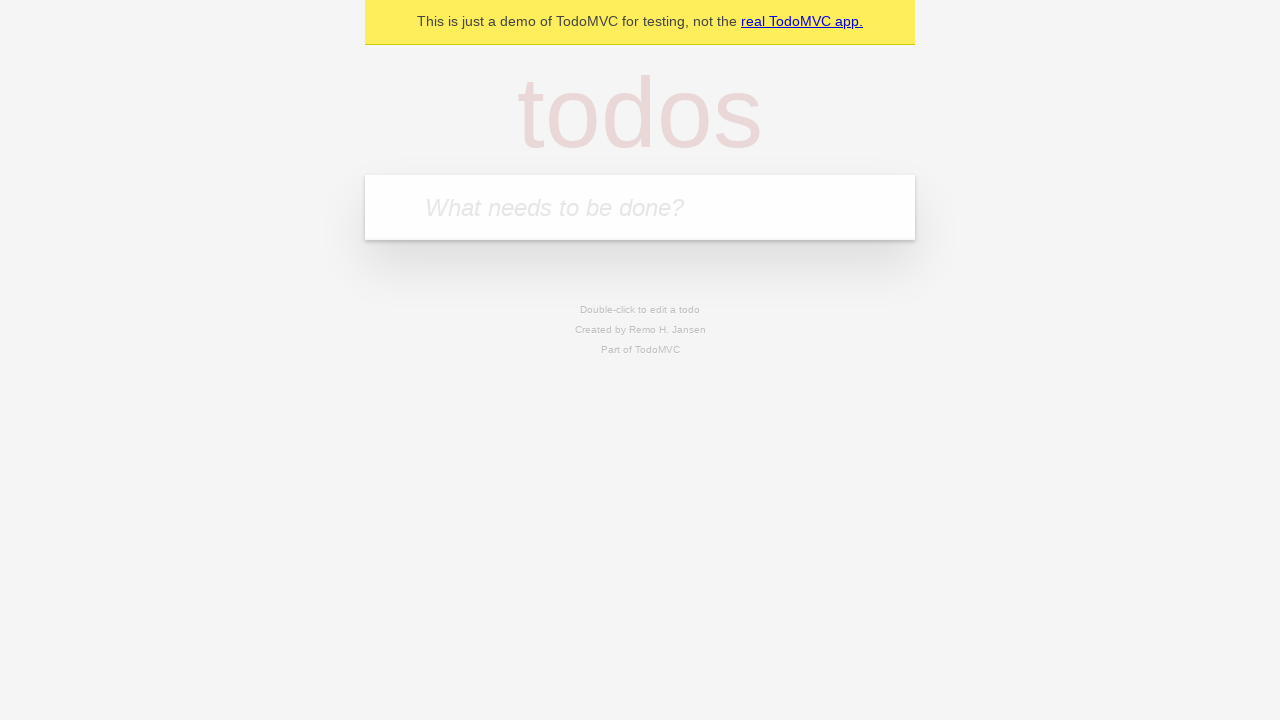

Filled input field with first todo 'buy some cheese' on internal:attr=[placeholder="What needs to be done?"i]
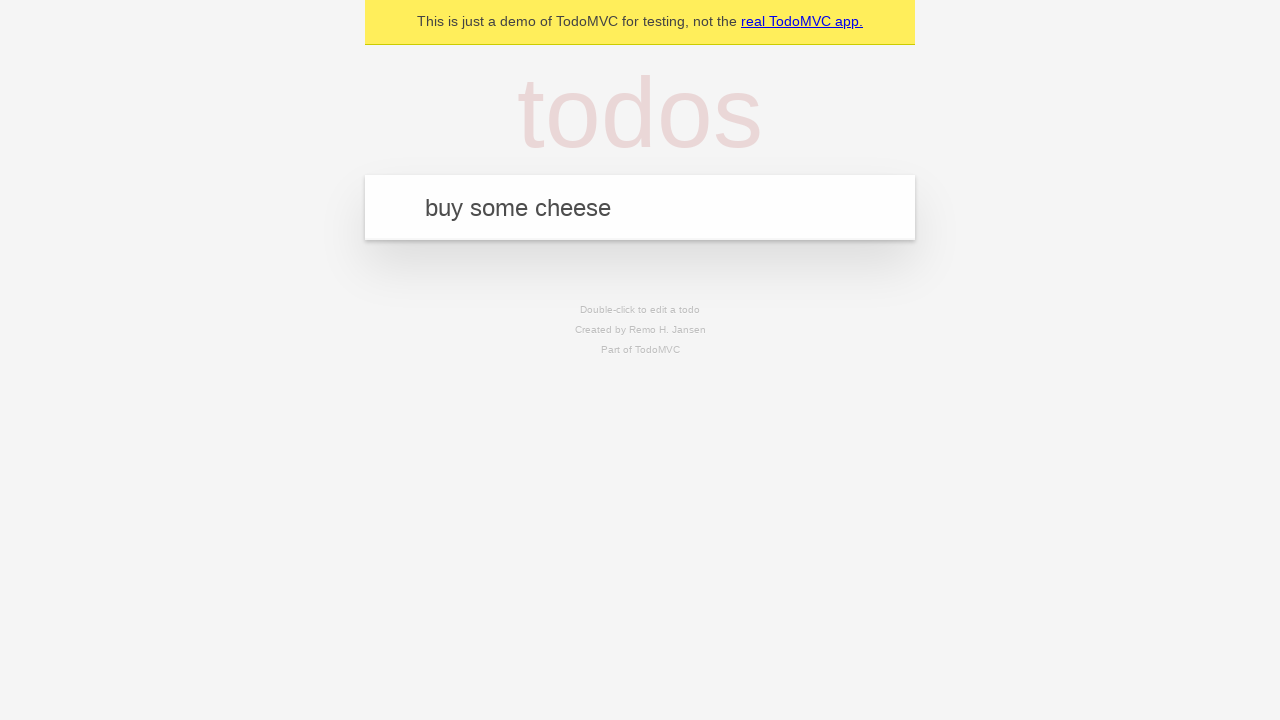

Pressed Enter to add first todo item on internal:attr=[placeholder="What needs to be done?"i]
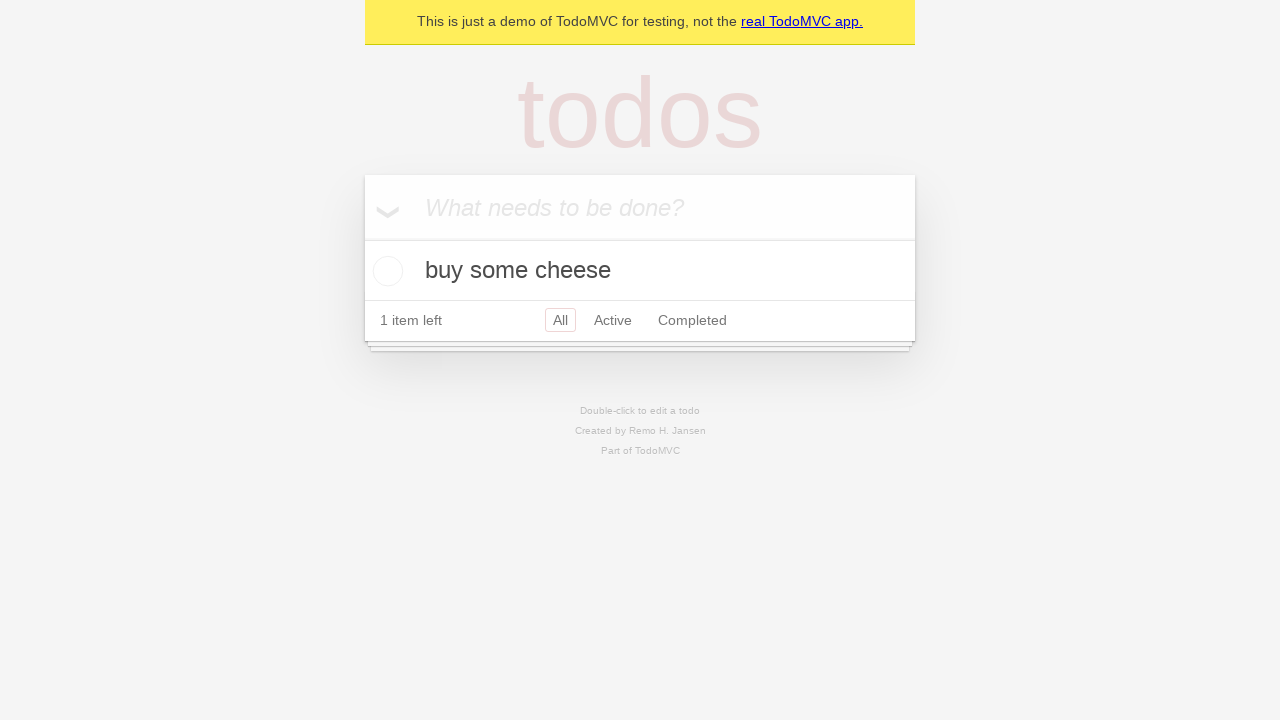

Filled input field with second todo 'feed the cat' on internal:attr=[placeholder="What needs to be done?"i]
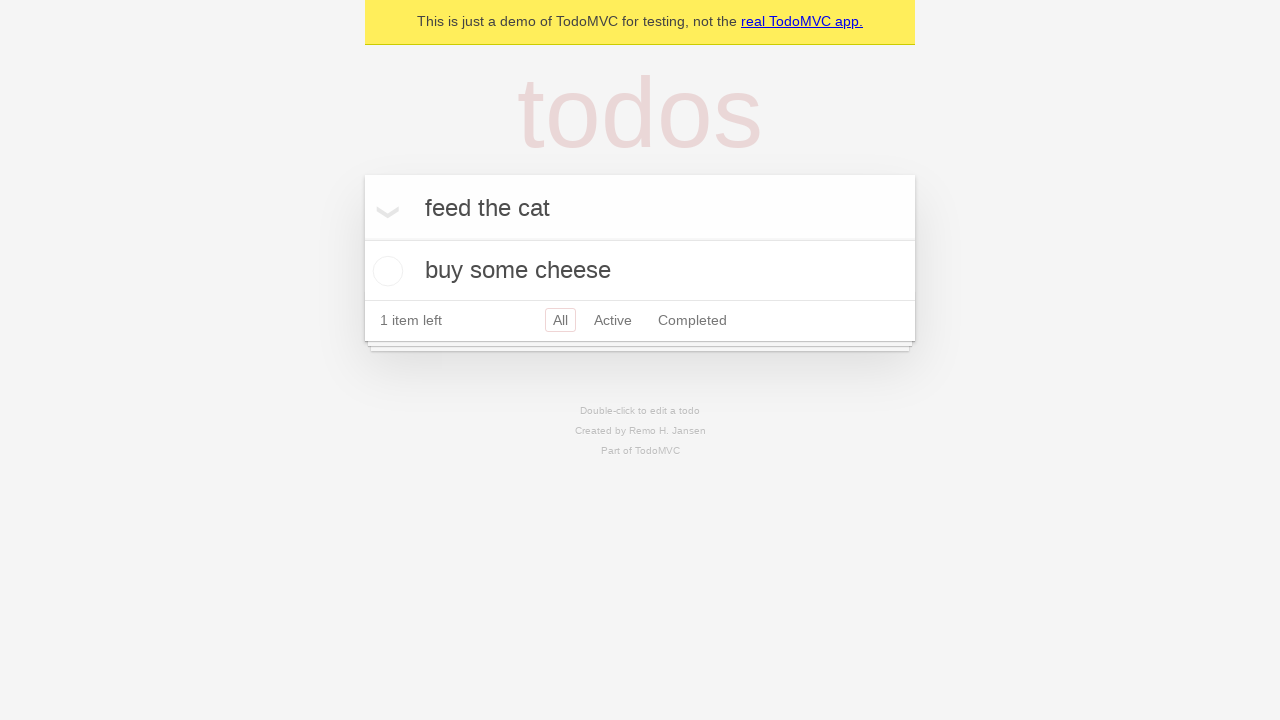

Pressed Enter to add second todo item on internal:attr=[placeholder="What needs to be done?"i]
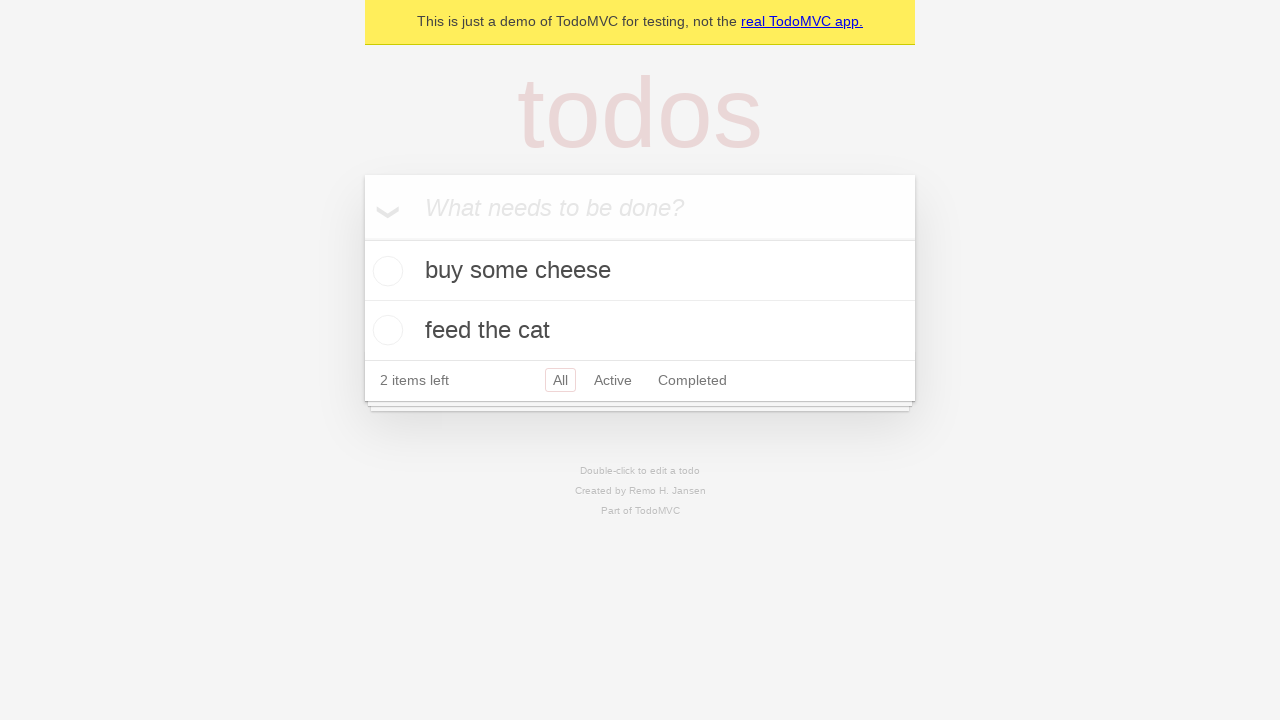

Filled input field with third todo 'book a doctors appointment' on internal:attr=[placeholder="What needs to be done?"i]
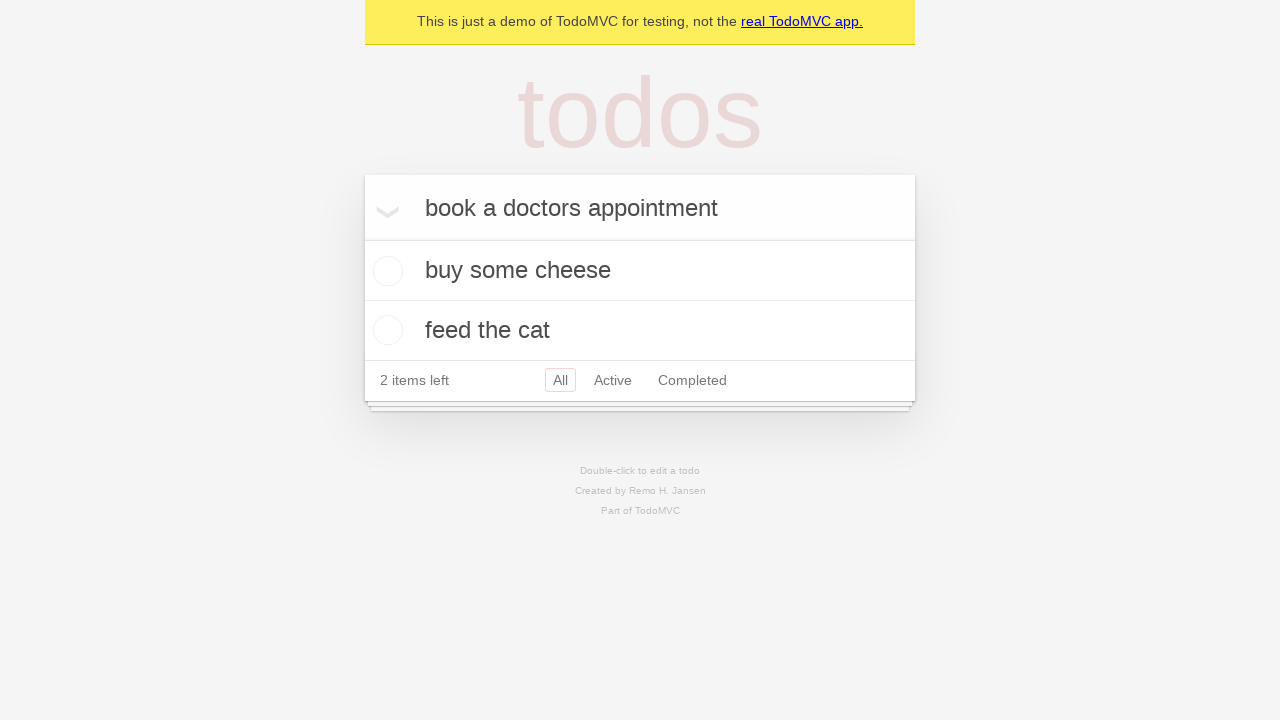

Pressed Enter to add third todo item on internal:attr=[placeholder="What needs to be done?"i]
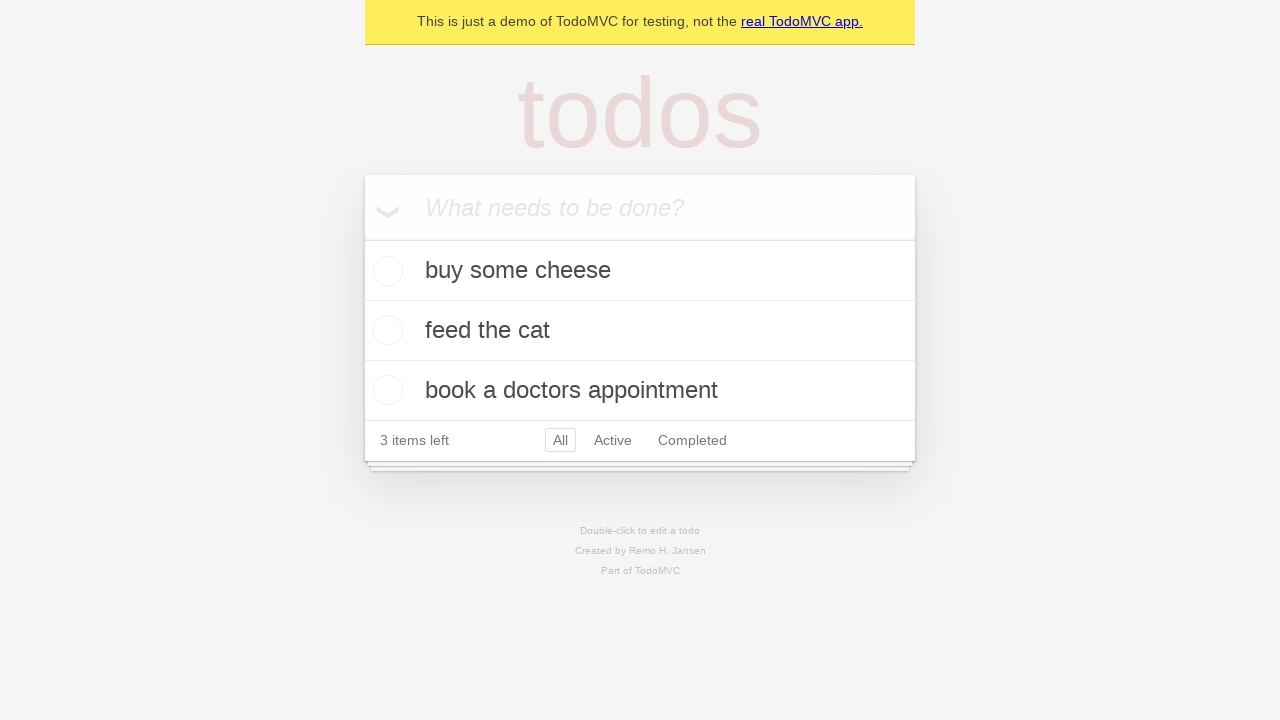

Waited for all three todo items to be added to the page
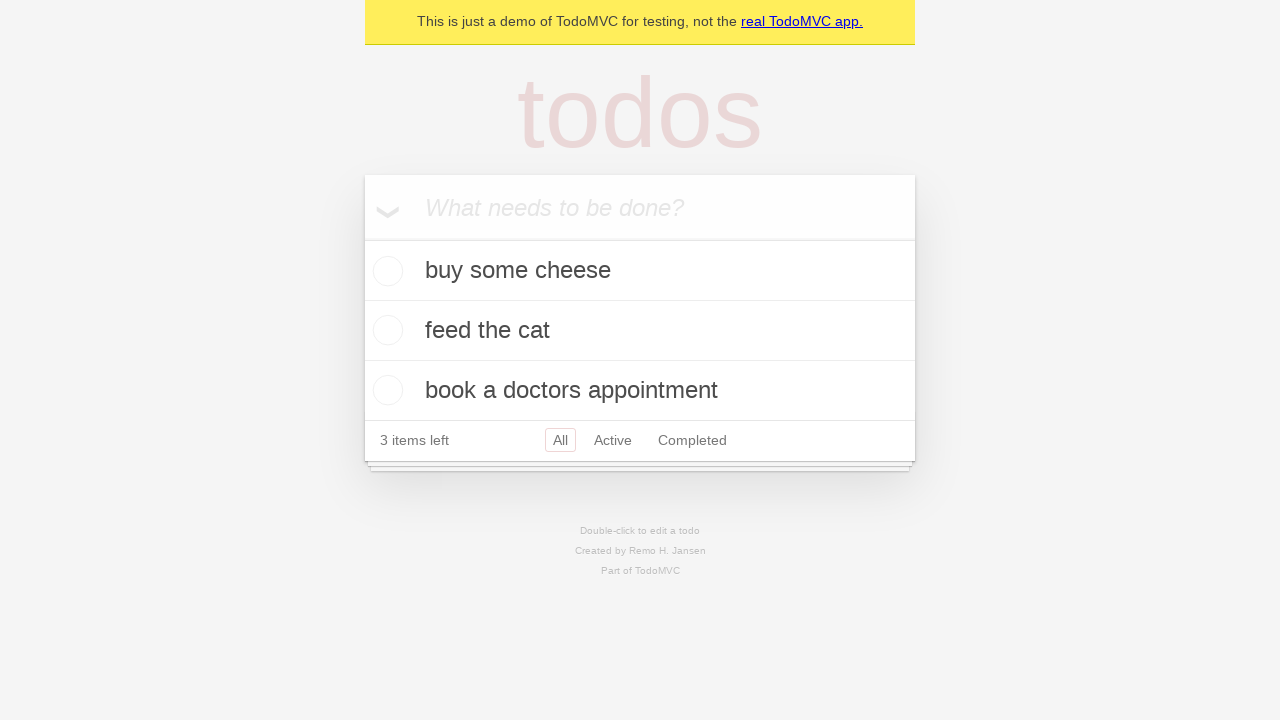

Clicked 'Mark all as complete' checkbox to complete all todos at (362, 238) on internal:label="Mark all as complete"i
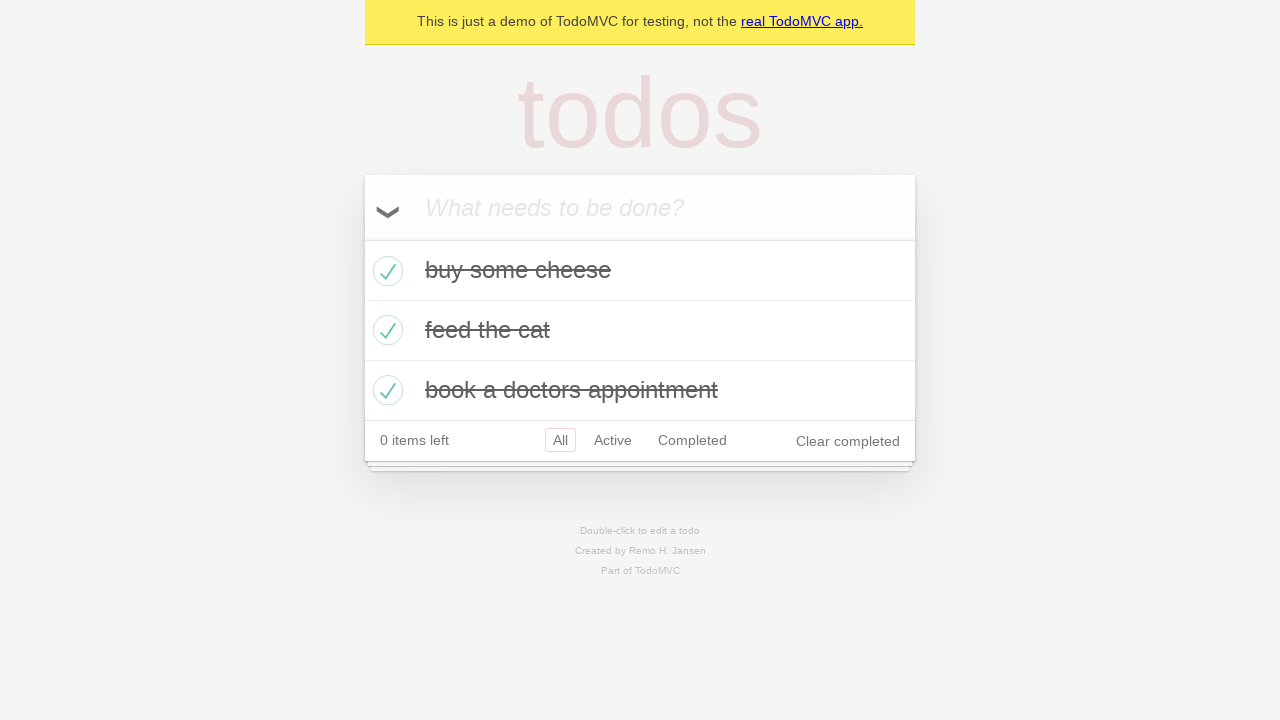

Unchecked the first todo item to mark it as incomplete at (385, 271) on [data-testid='todo-item'] >> nth=0 >> internal:role=checkbox
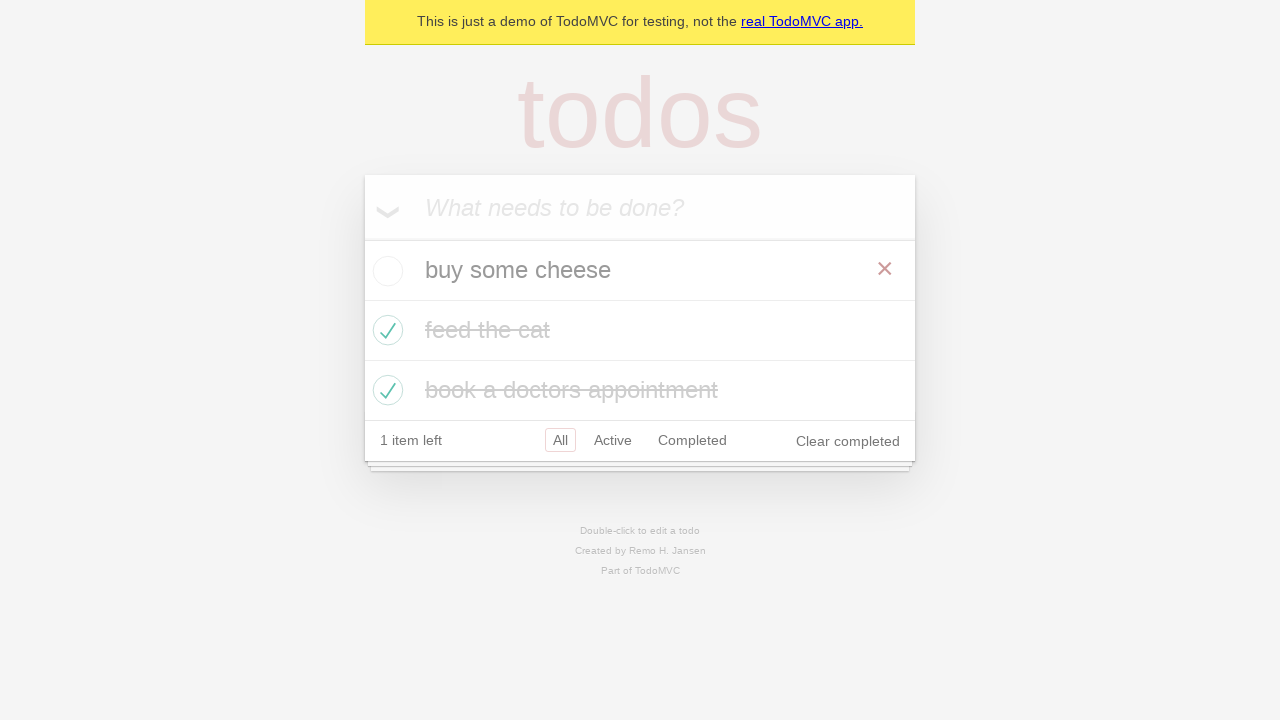

Checked the first todo item again to mark it as complete at (385, 271) on [data-testid='todo-item'] >> nth=0 >> internal:role=checkbox
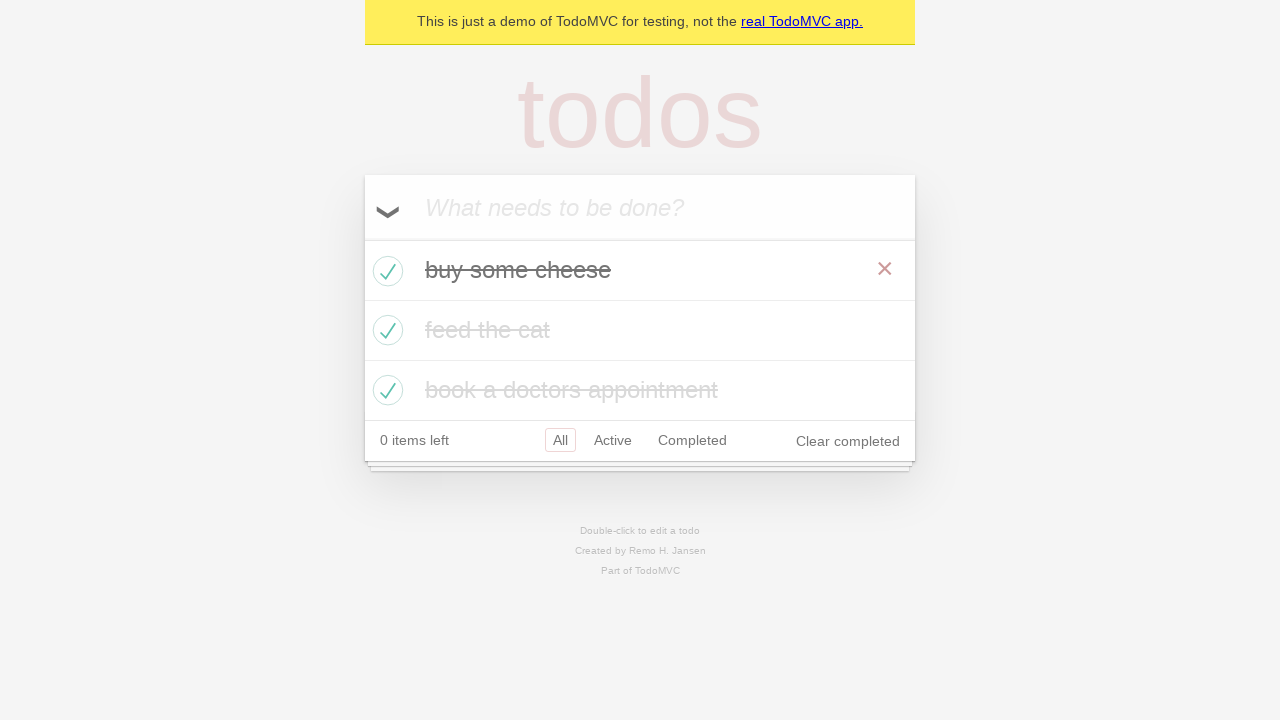

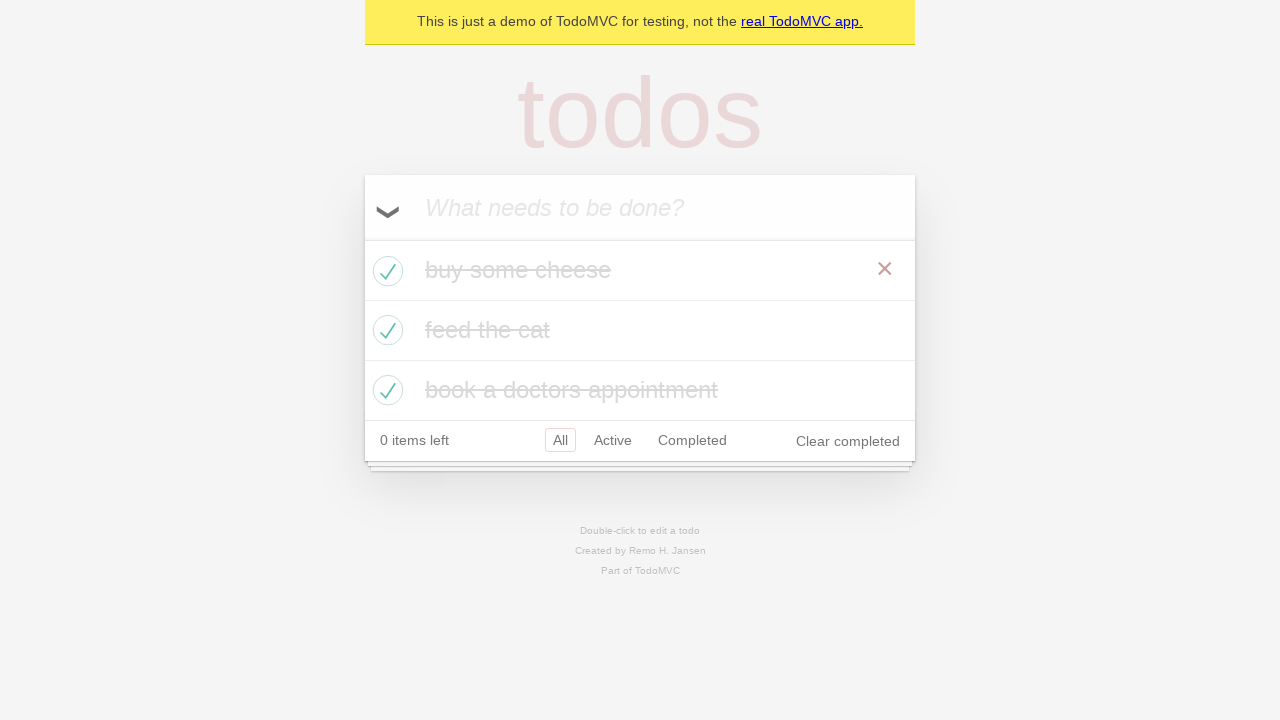